Tests that the todo counter displays the correct number of items

Starting URL: https://demo.playwright.dev/todomvc

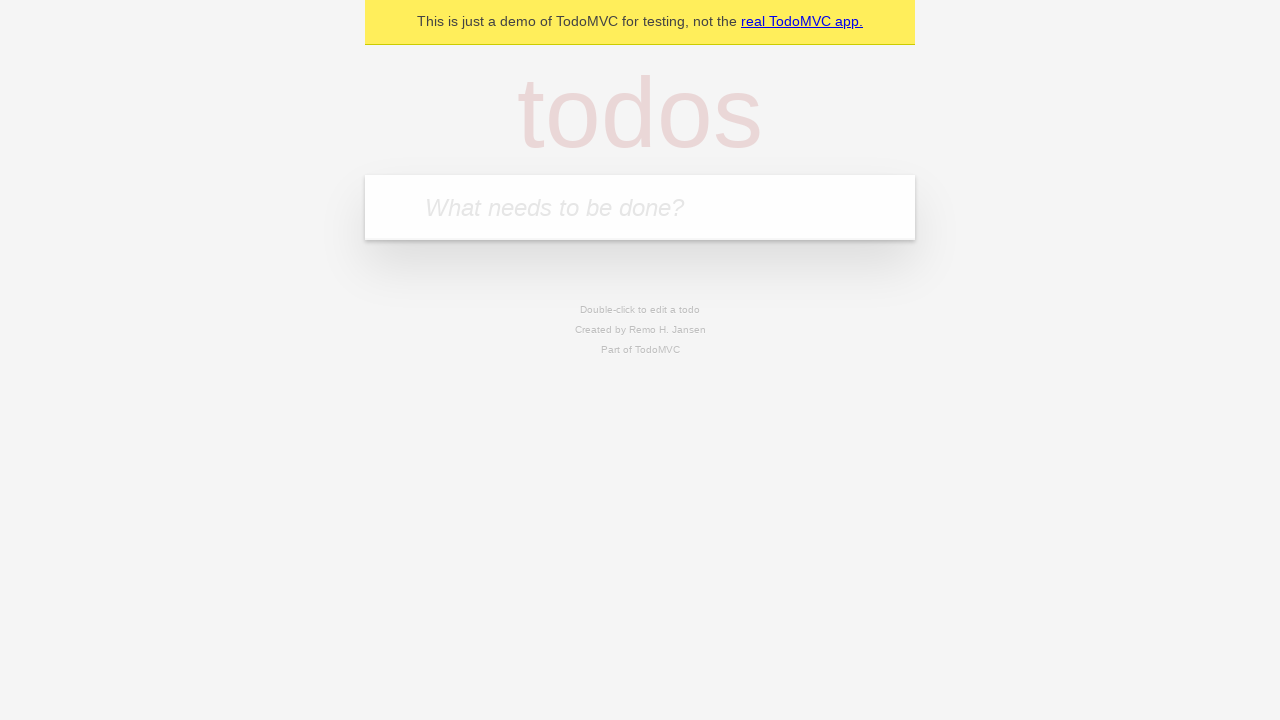

Located the 'What needs to be done?' input field
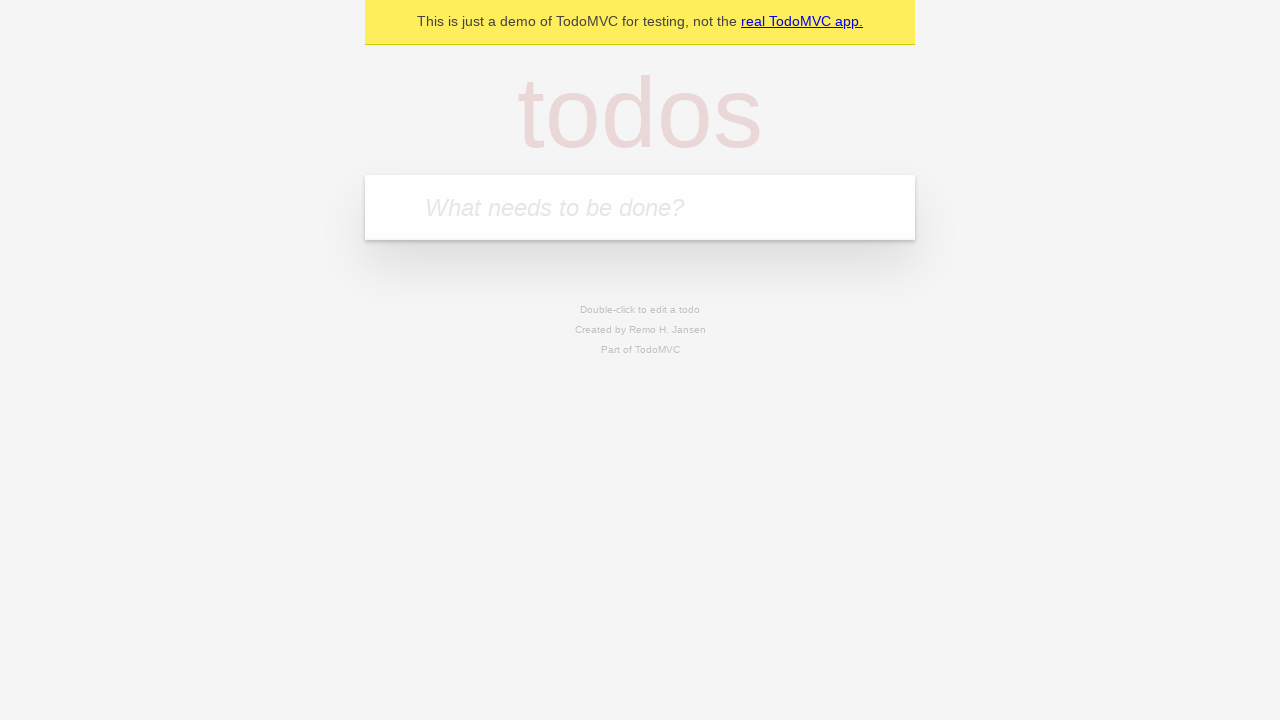

Filled input with first todo: 'buy some cheese' on internal:attr=[placeholder="What needs to be done?"i]
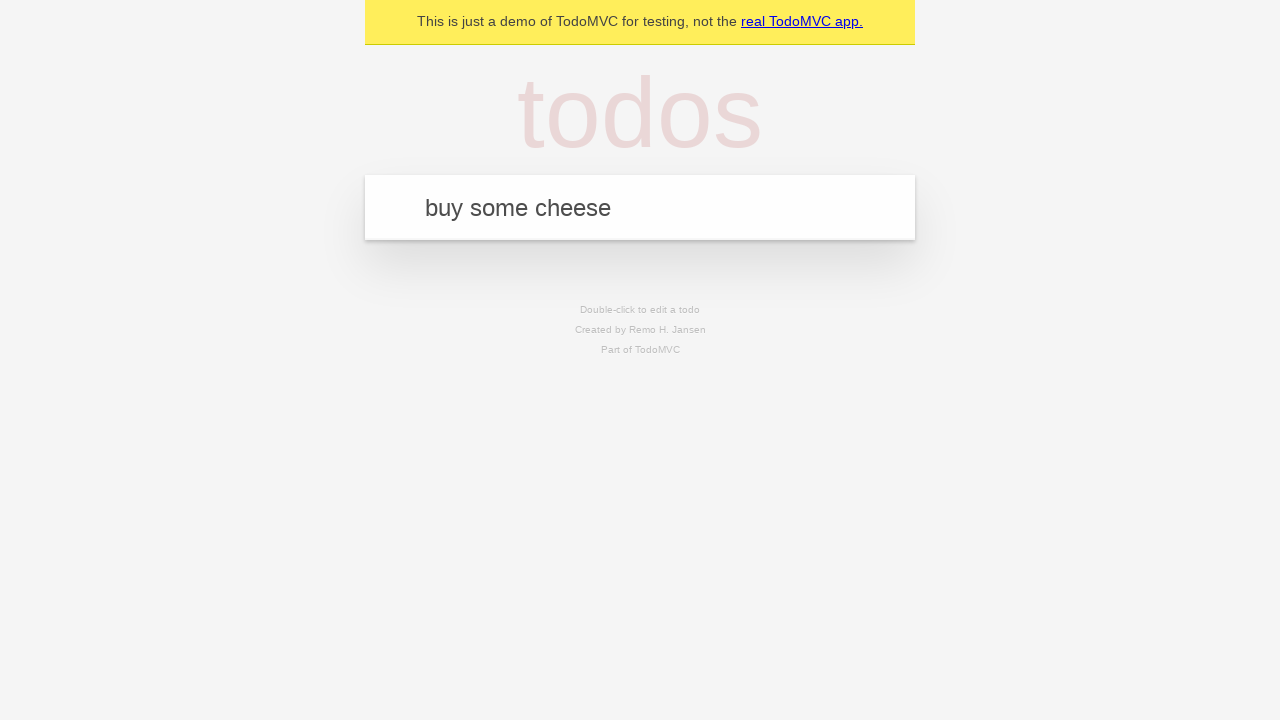

Pressed Enter to add first todo on internal:attr=[placeholder="What needs to be done?"i]
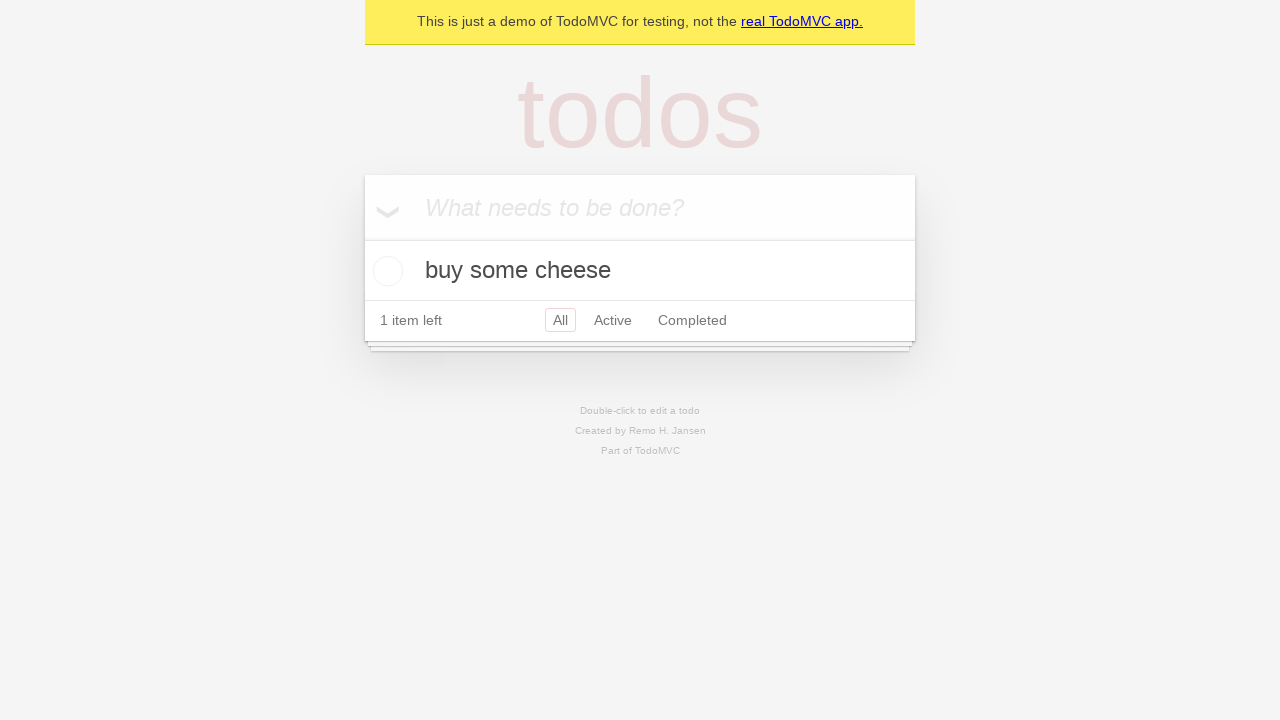

Todo counter element appeared on page
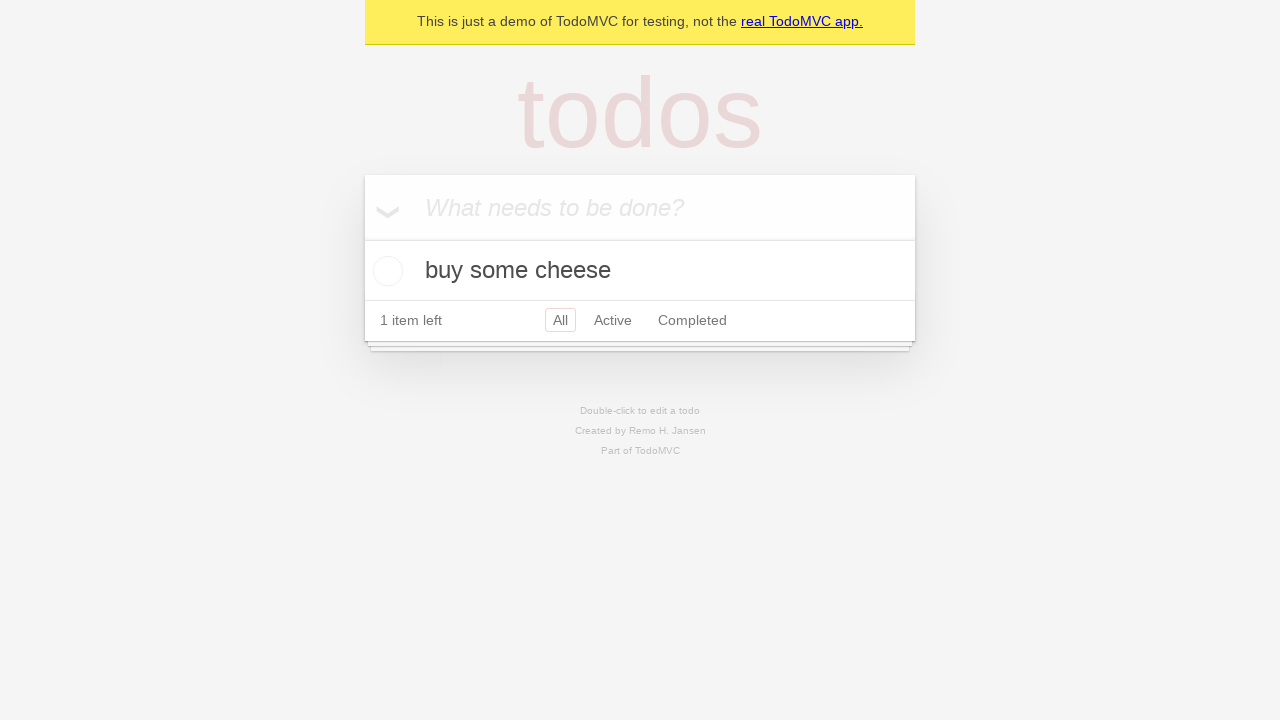

Filled input with second todo: 'feed the cat' on internal:attr=[placeholder="What needs to be done?"i]
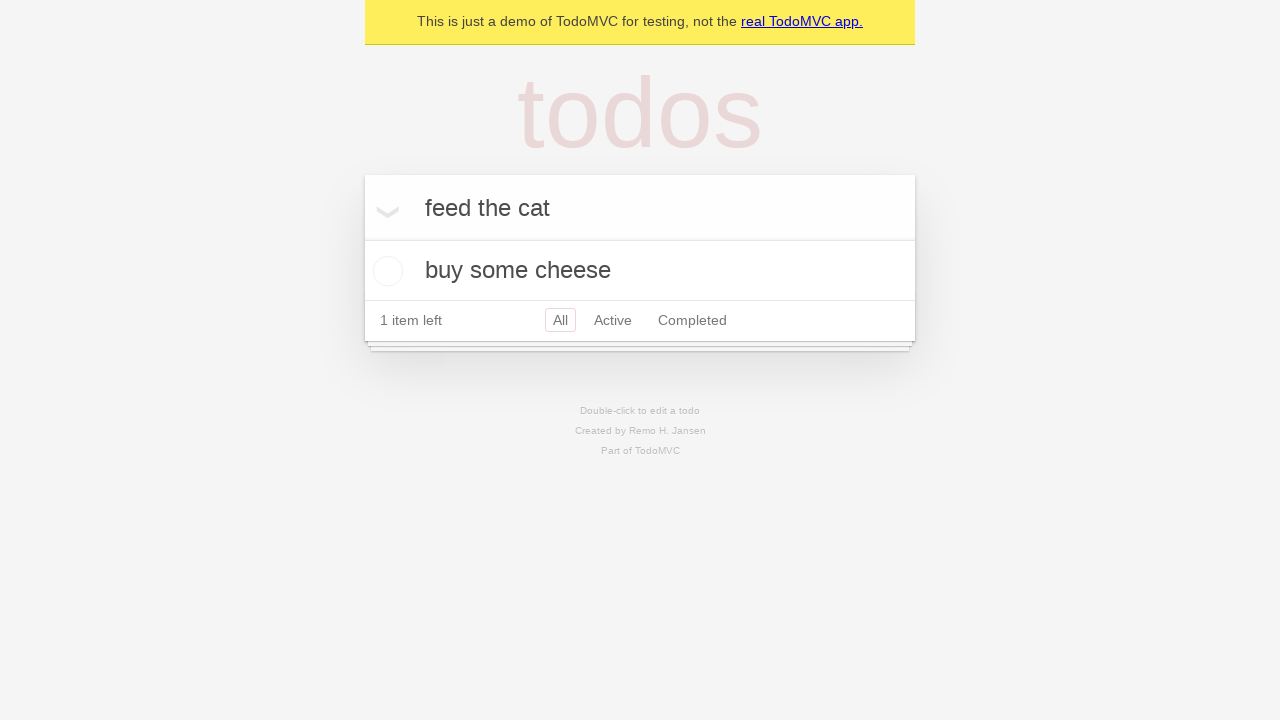

Pressed Enter to add second todo on internal:attr=[placeholder="What needs to be done?"i]
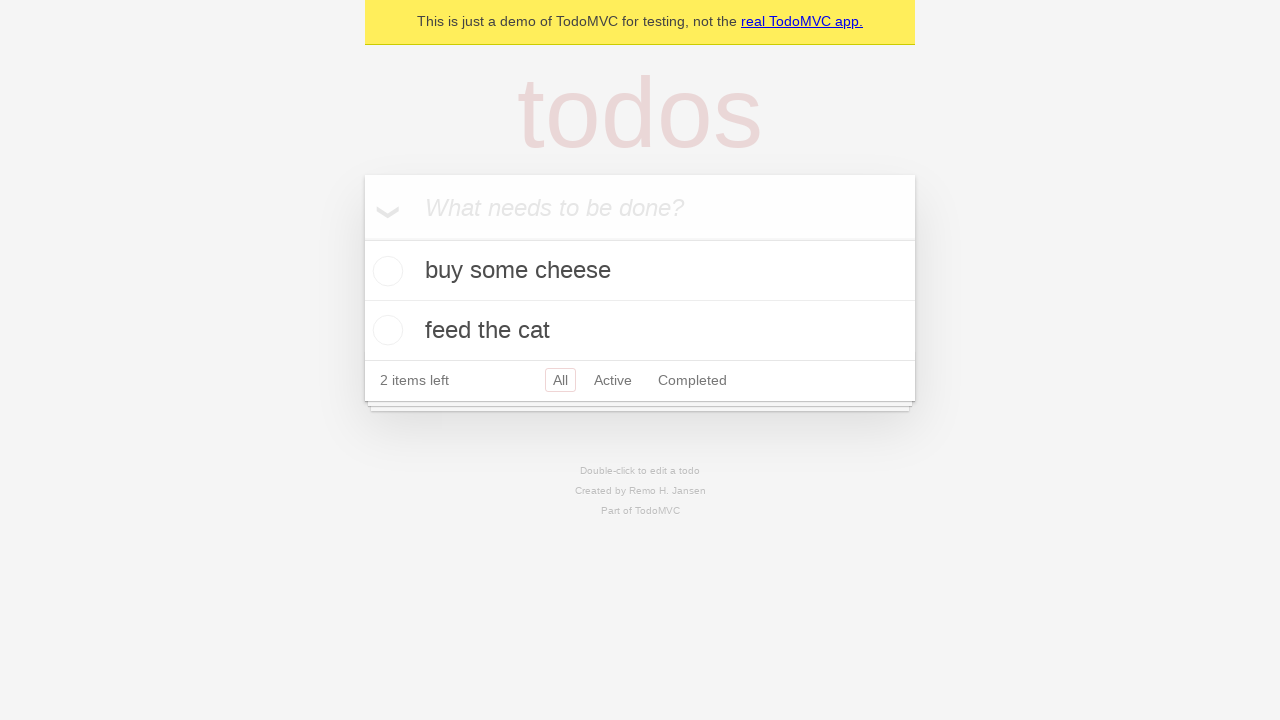

Todo counter updated to show 2 items
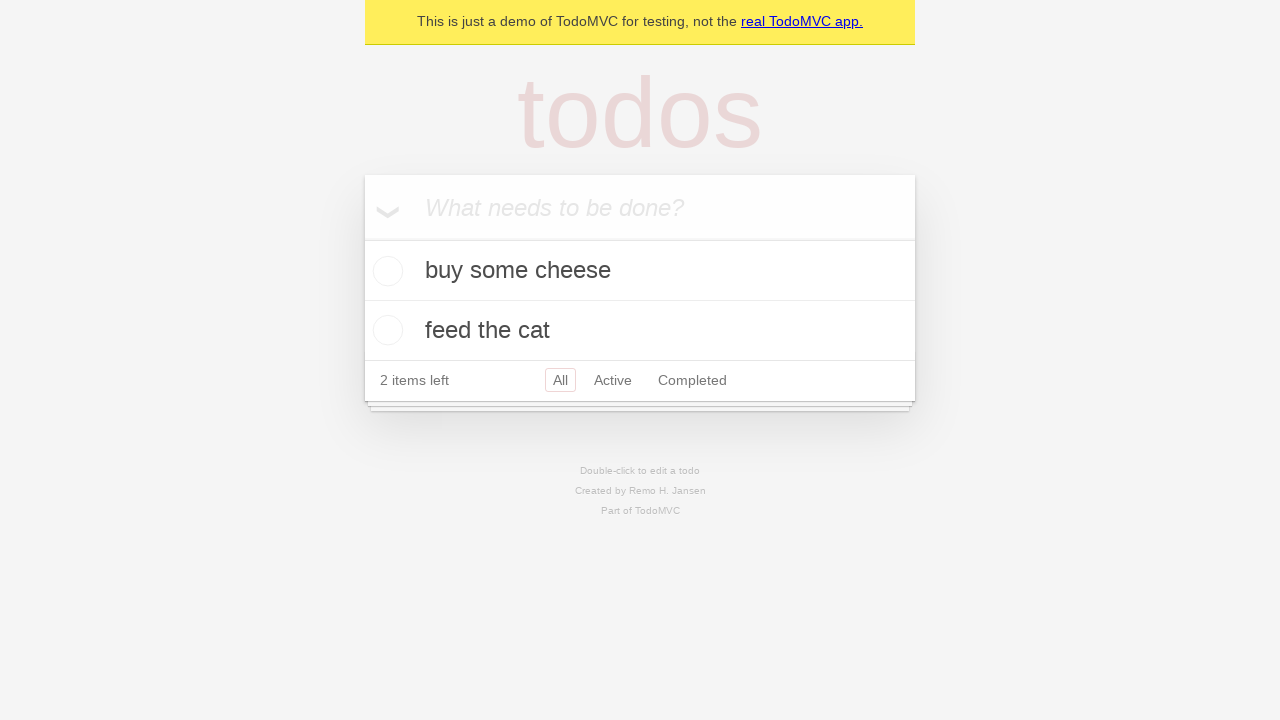

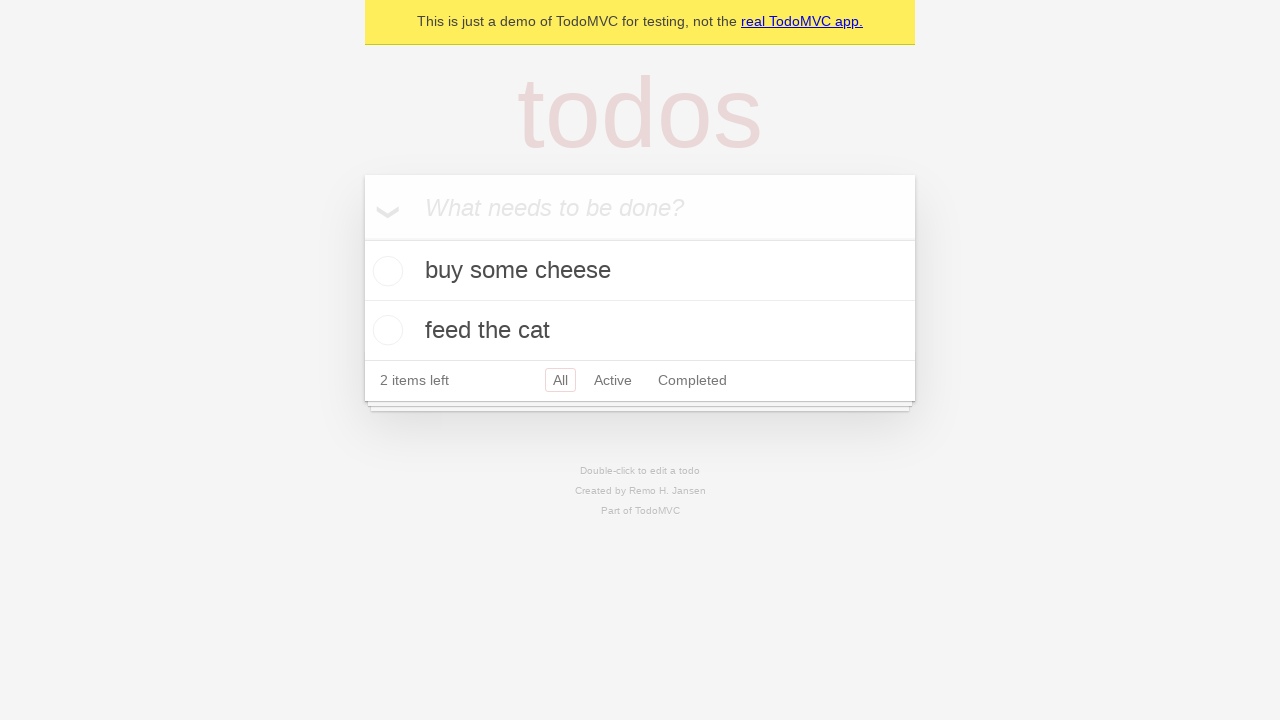